Tests a math challenge form by reading a hidden attribute value from an element, calculating a mathematical formula based on that value, entering the result, checking required checkboxes, and submitting the form.

Starting URL: http://suninjuly.github.io/get_attribute.html

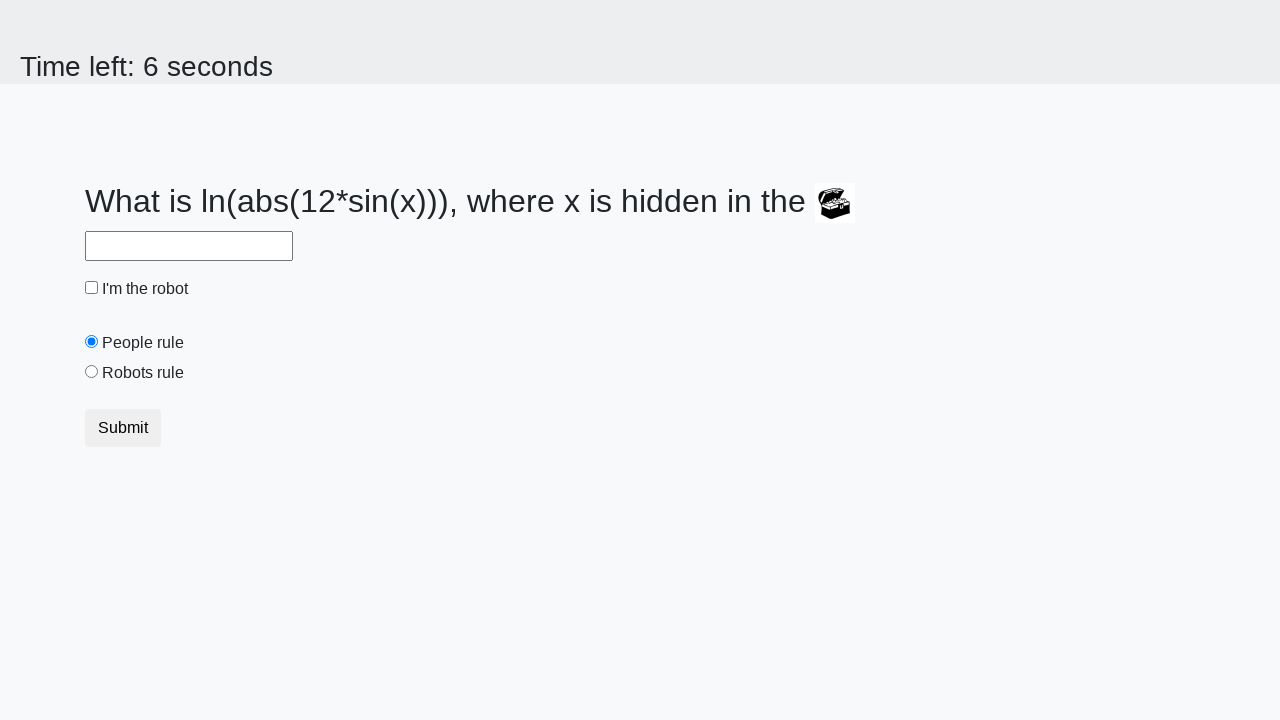

Located treasure element with hidden valuex attribute
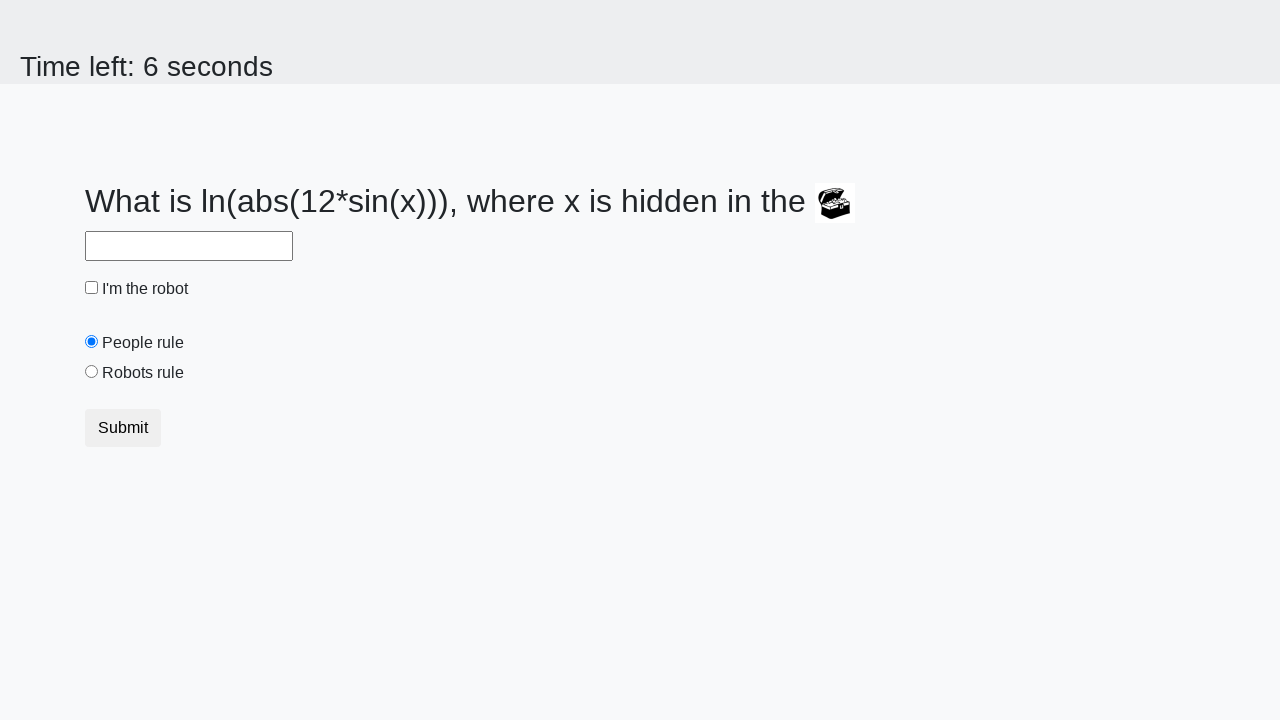

Retrieved hidden attribute value: 915
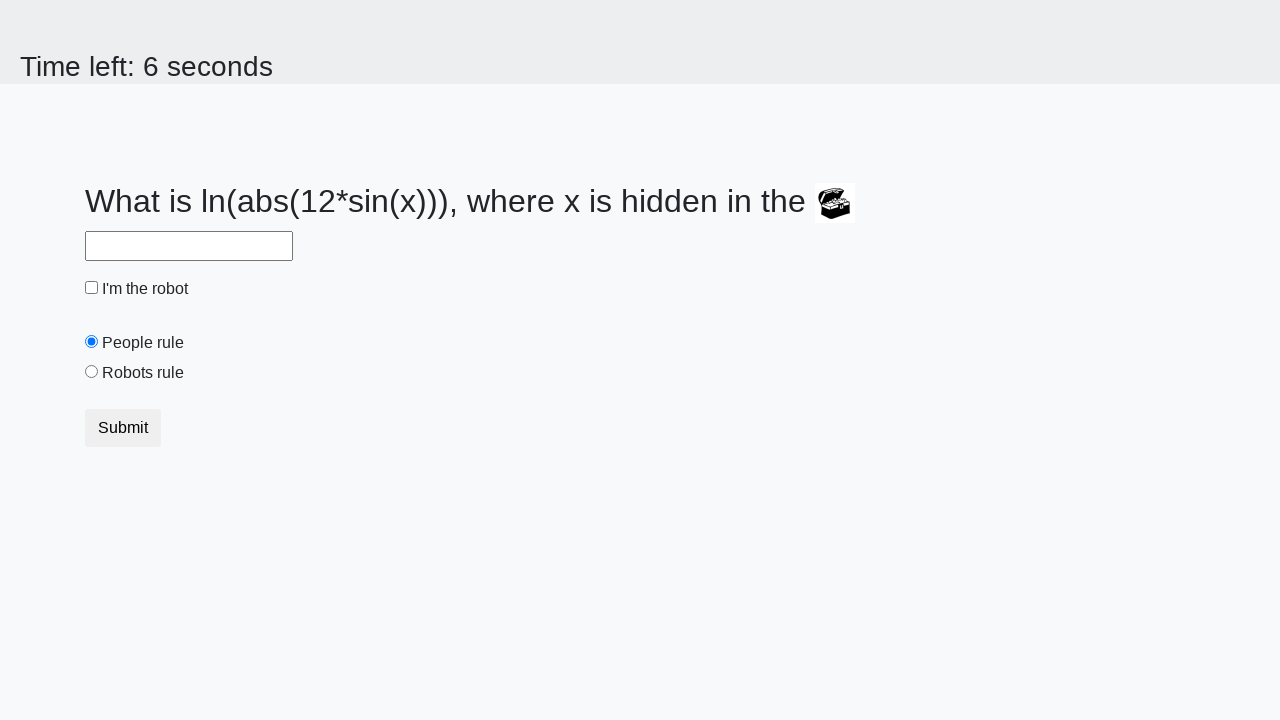

Calculated result using formula log(|12*sin(x)|): 2.1493495212621645
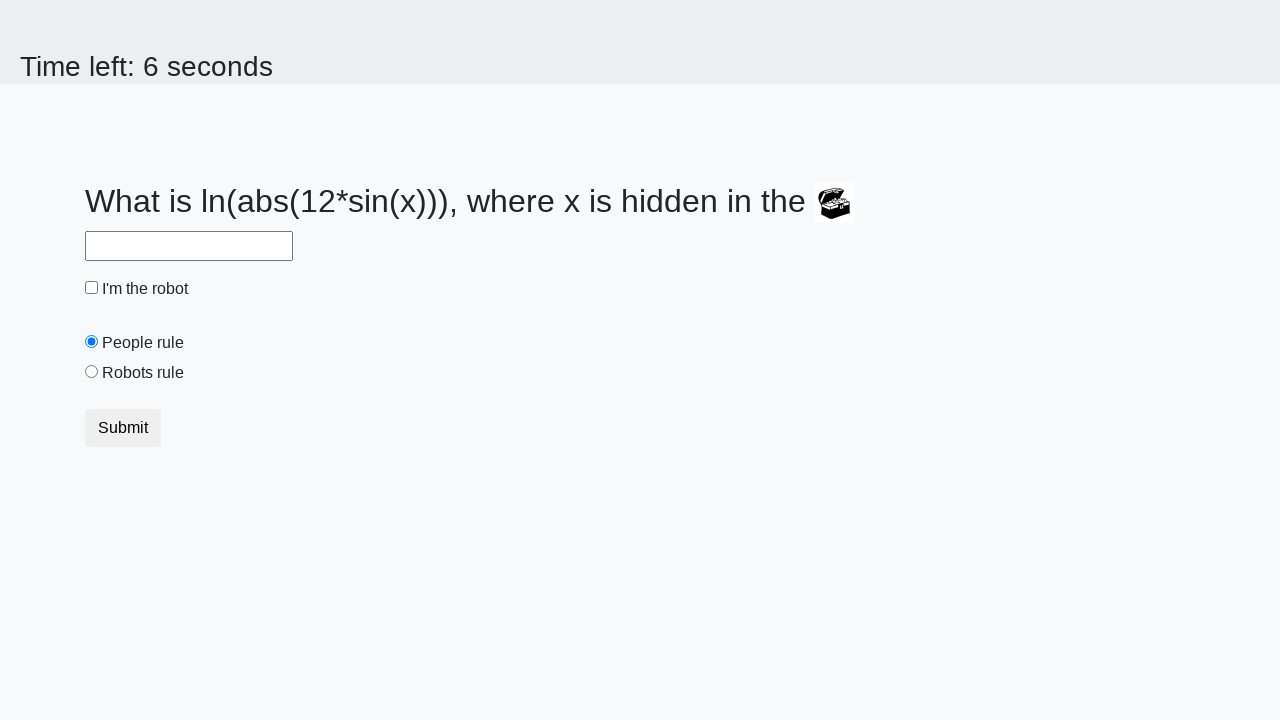

Filled answer field with calculated value: 2.1493495212621645 on #answer
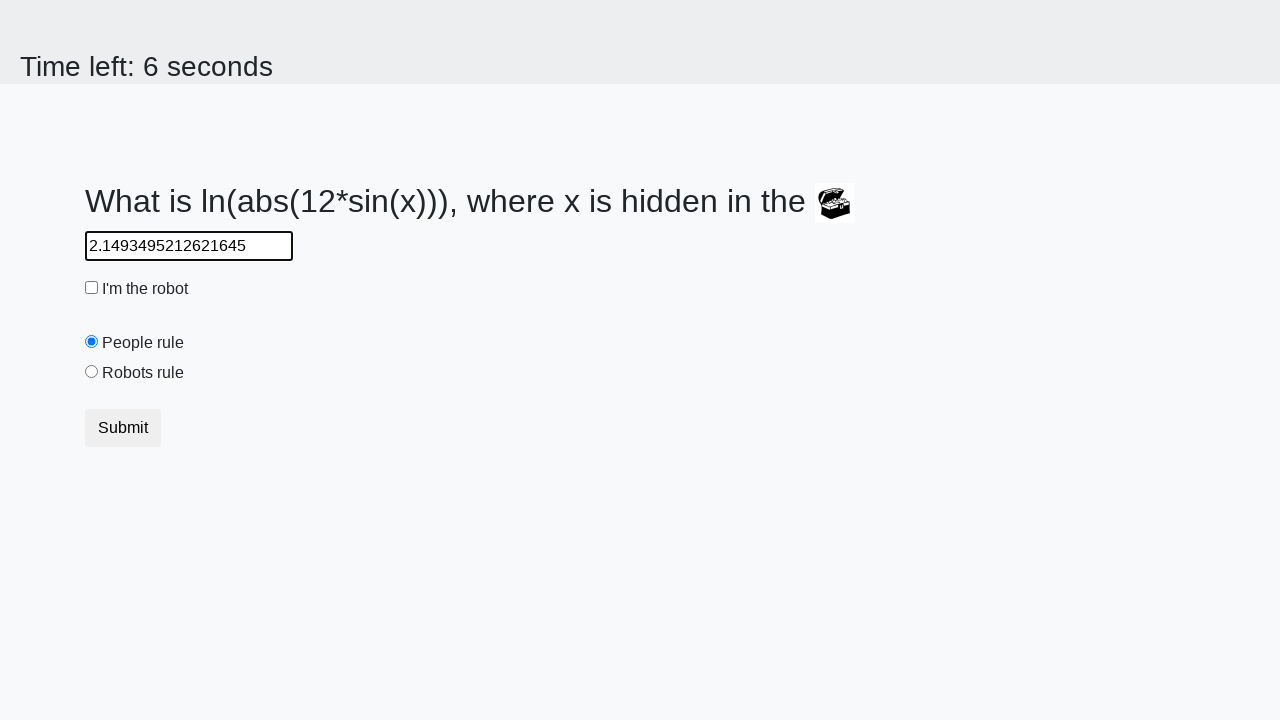

Checked the robot checkbox at (92, 288) on #robotCheckbox
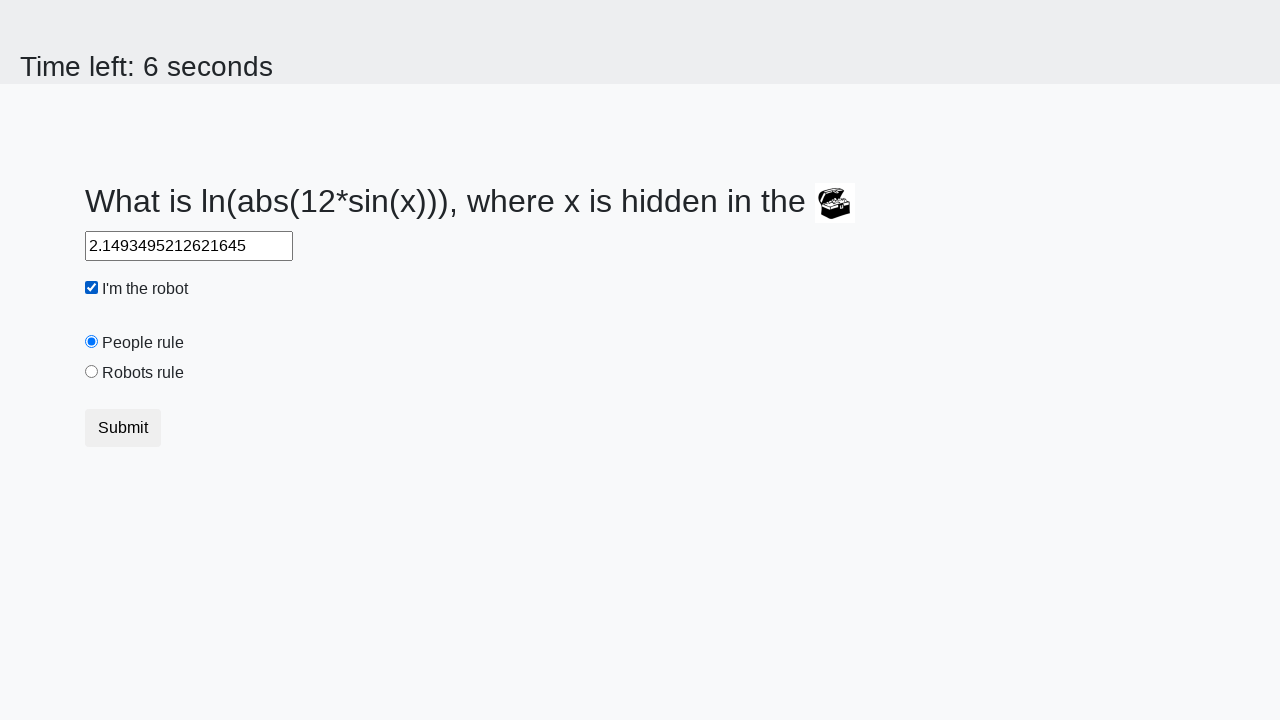

Checked the robots rule checkbox at (92, 372) on #robotsRule
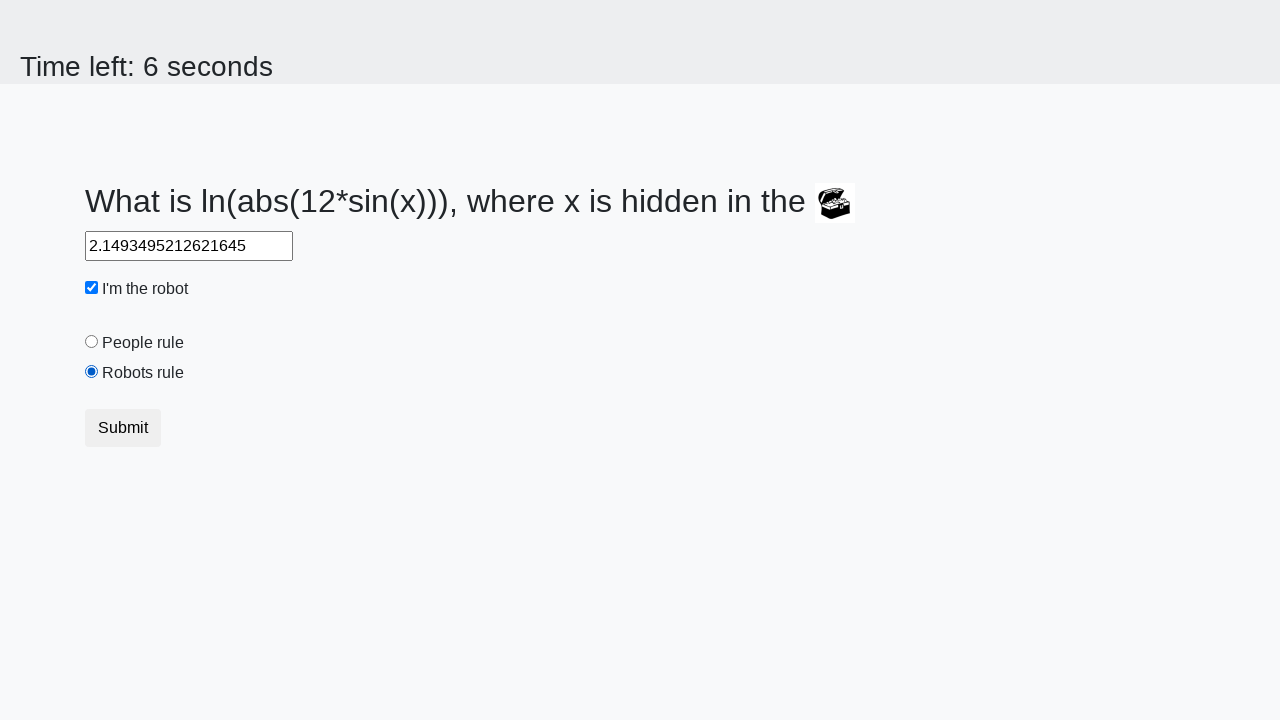

Clicked submit button to complete form at (123, 428) on .btn
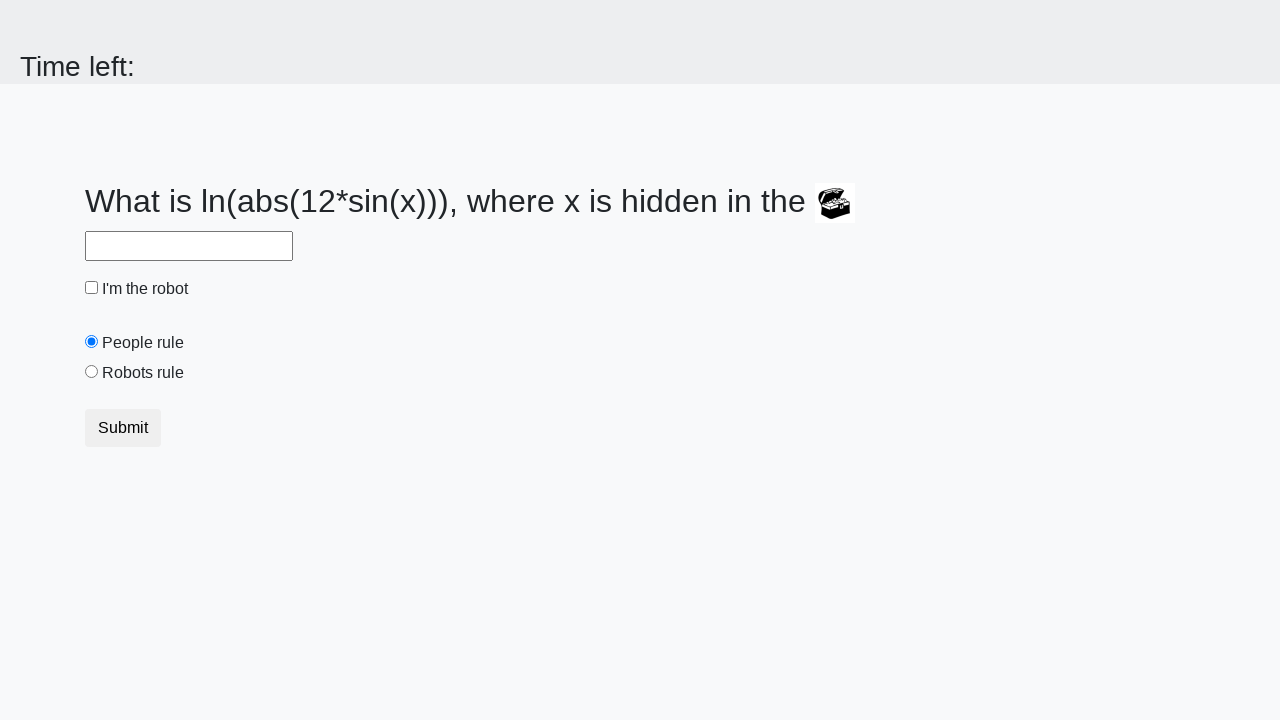

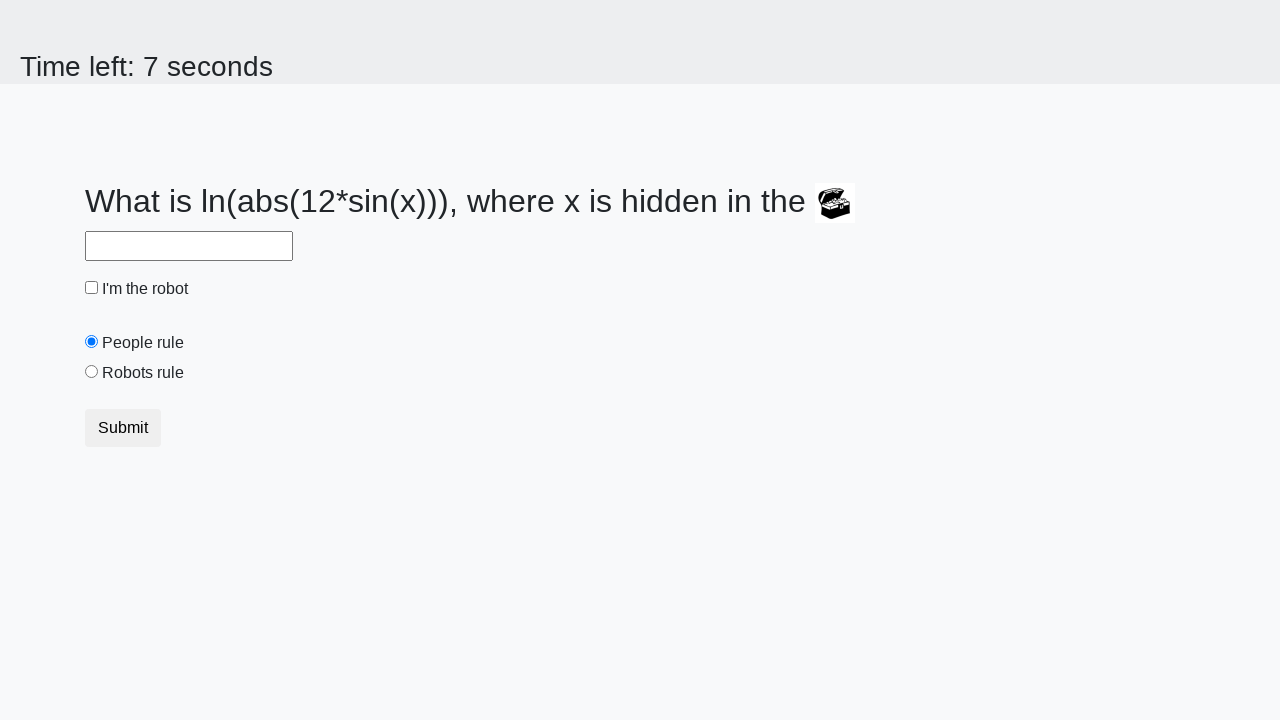